Tests opening multiple links from the footer section in new tabs and retrieving the titles of all opened pages

Starting URL: https://rahulshettyacademy.com/AutomationPractice/

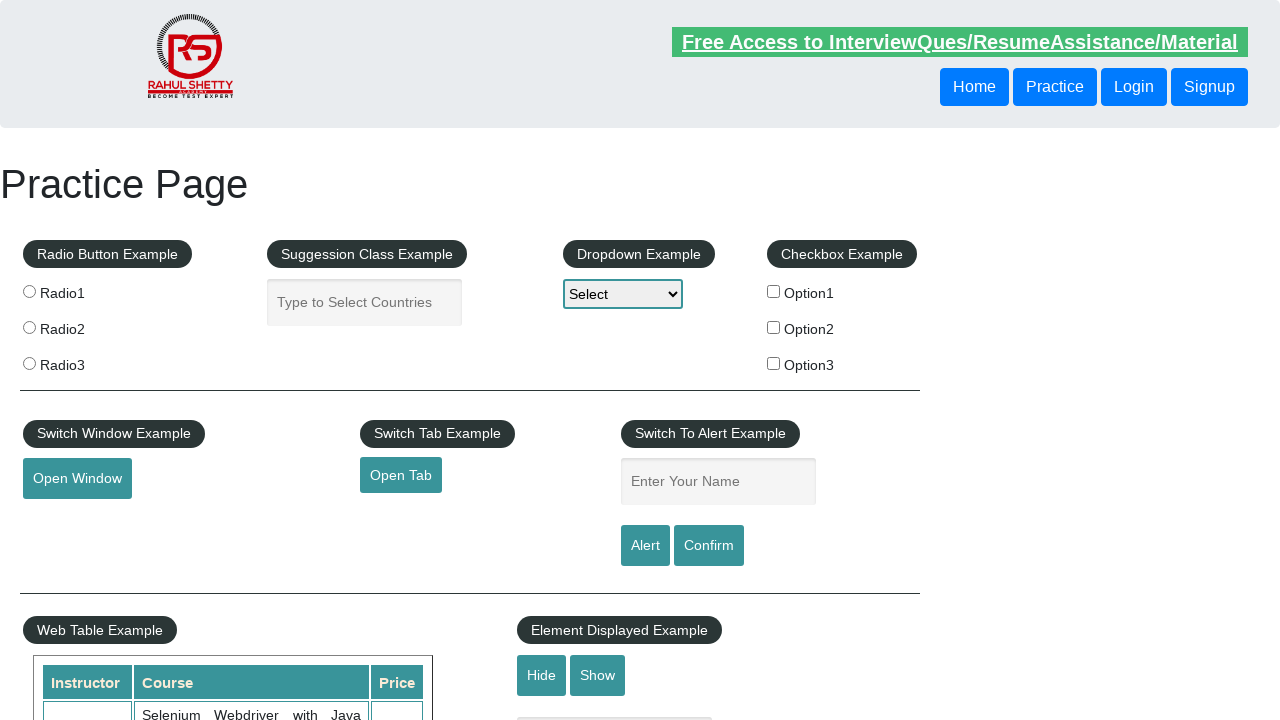

Counted total links on the page
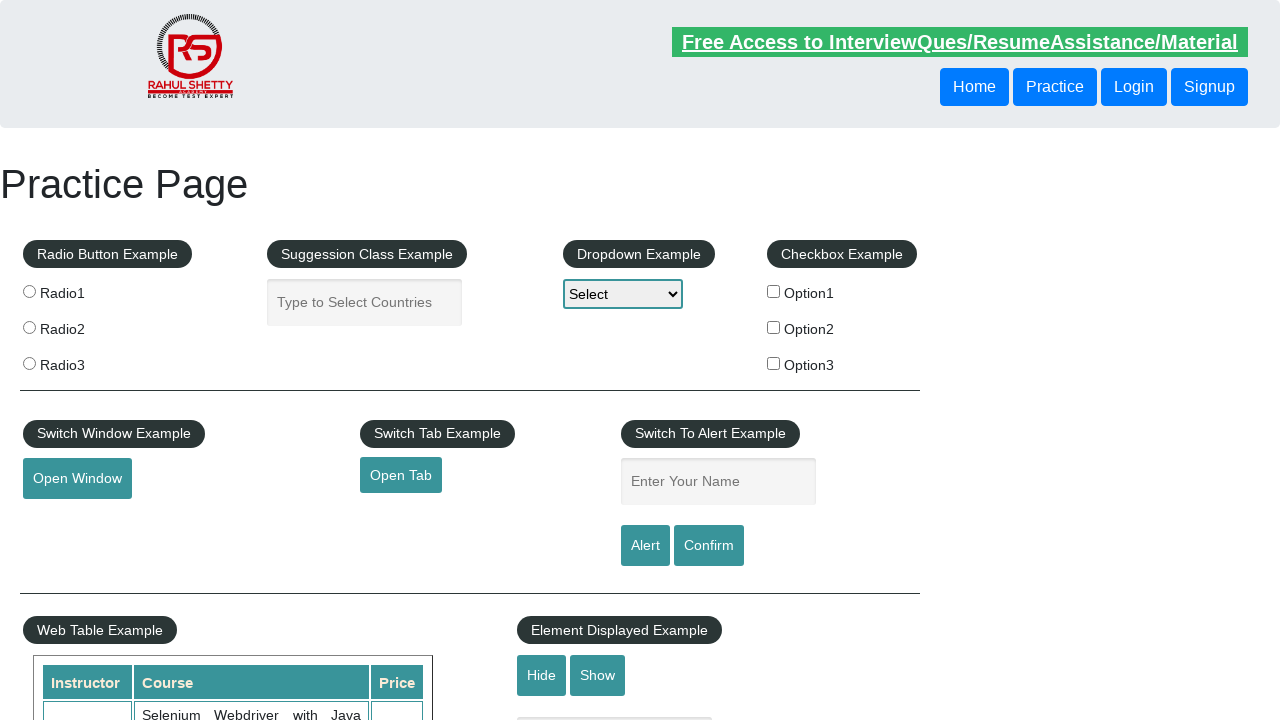

Located footer section with ID 'gf-BIG'
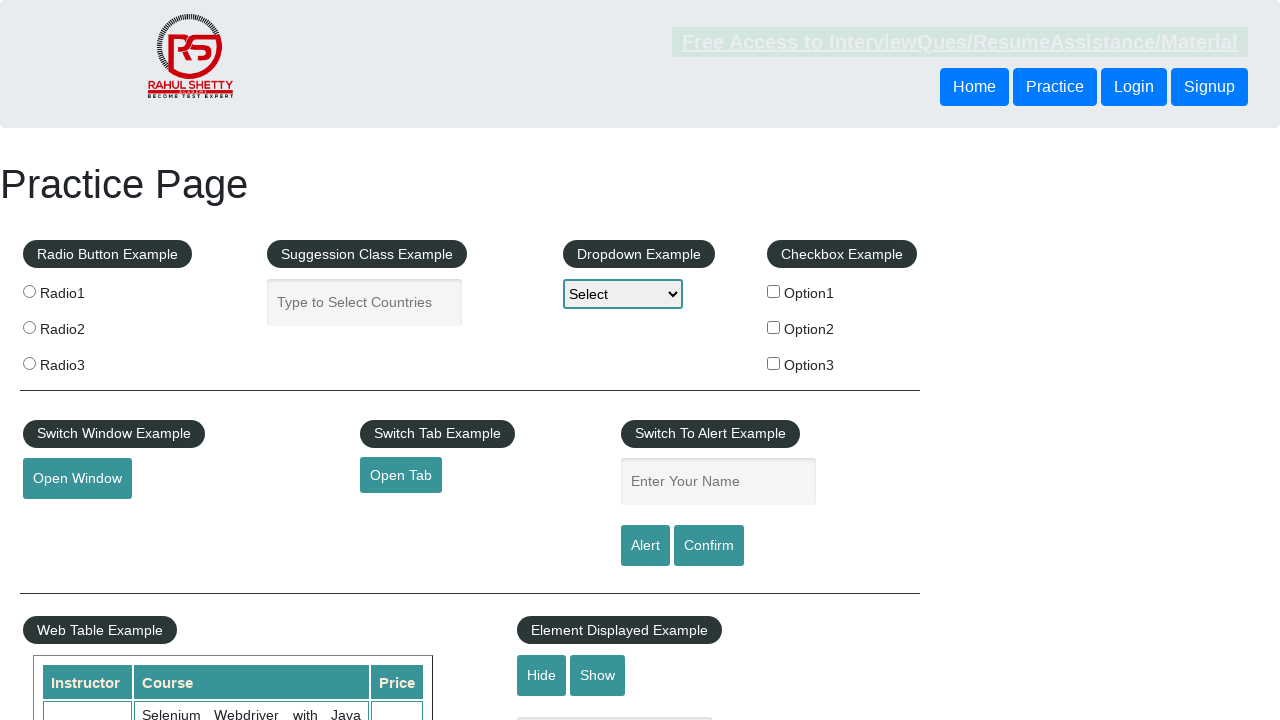

Counted links in footer section
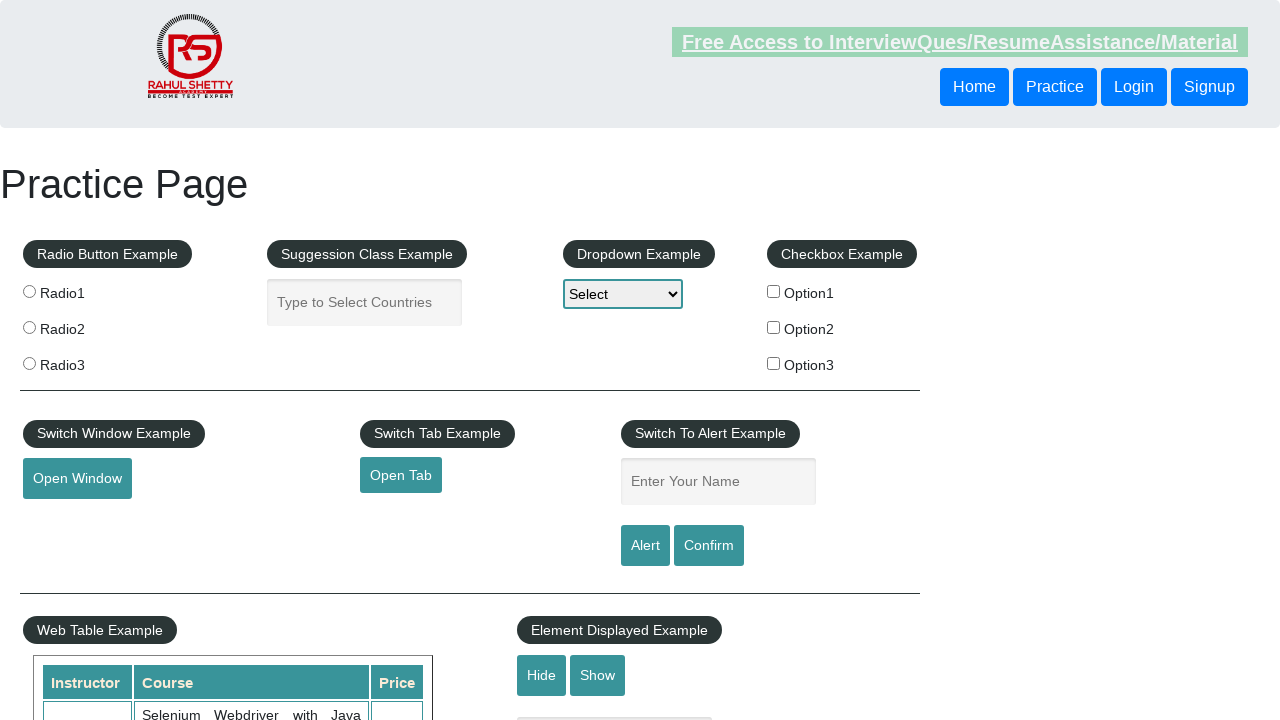

Located first column in footer table
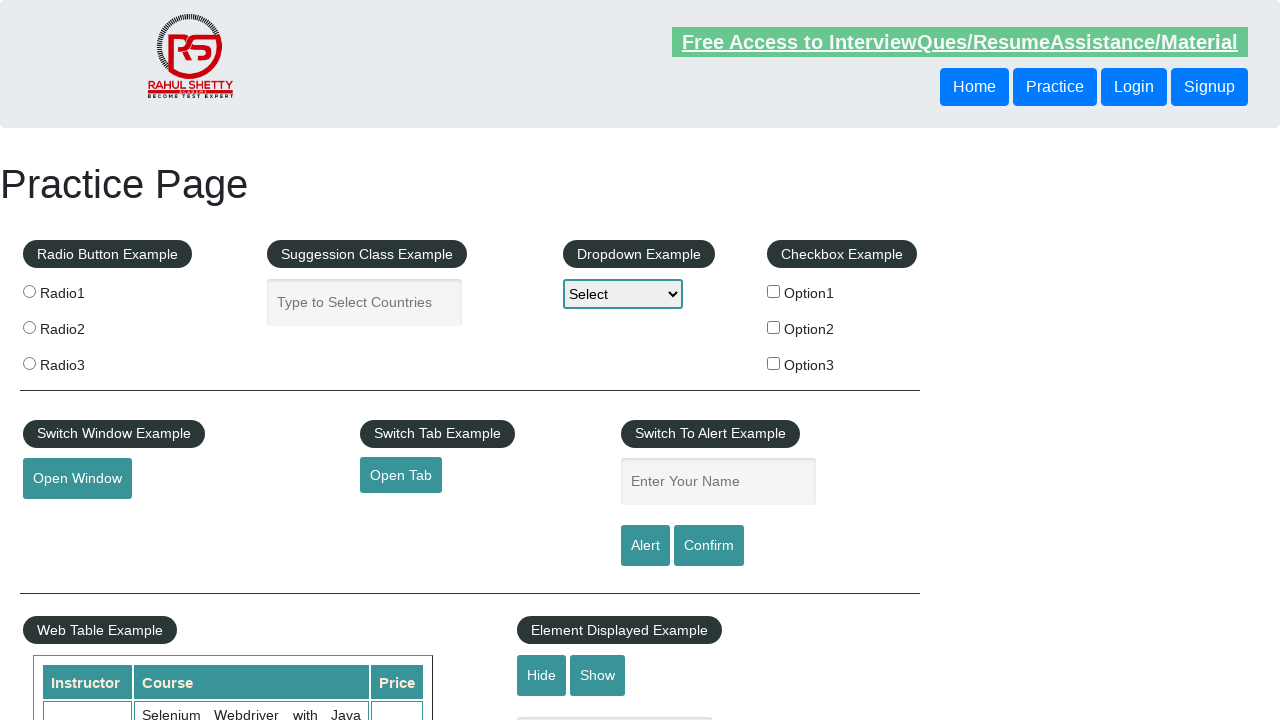

Counted links in first column of footer
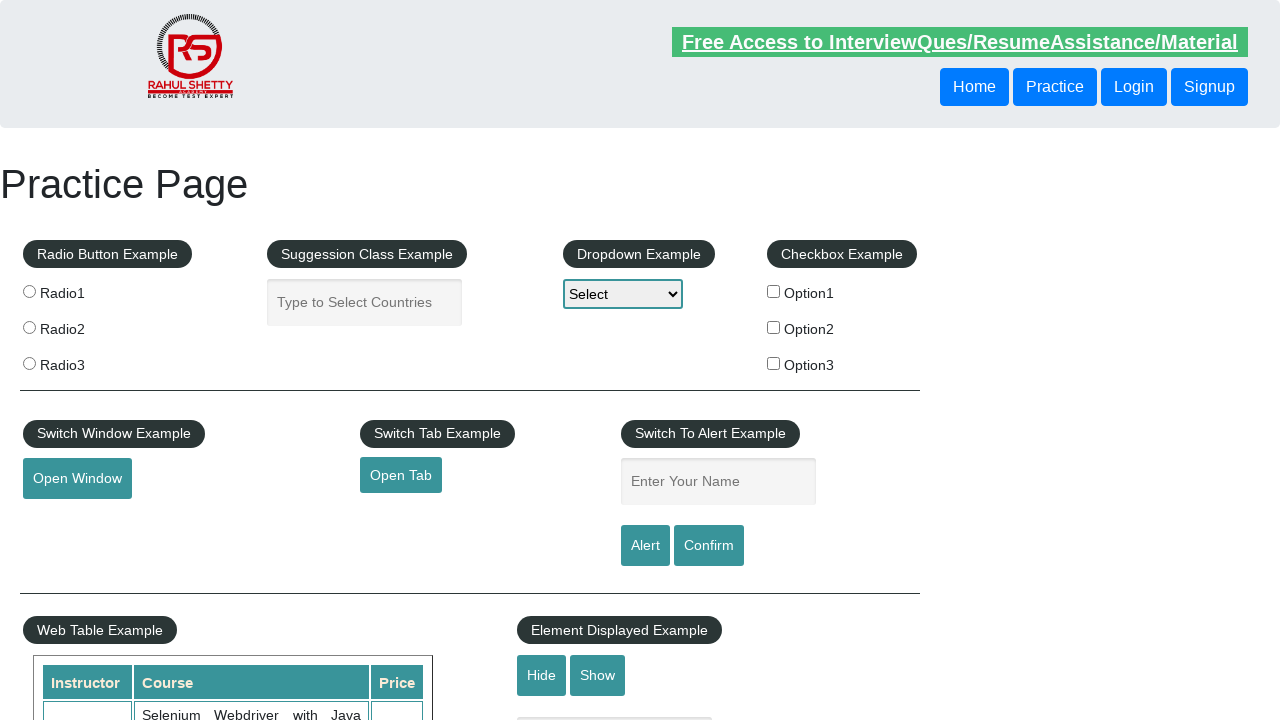

Opened link 1 from first column in new tab using Ctrl+Click at (157, 482) on #gf-BIG >> xpath=//table//tr/td[1]/ul >> a >> nth=0
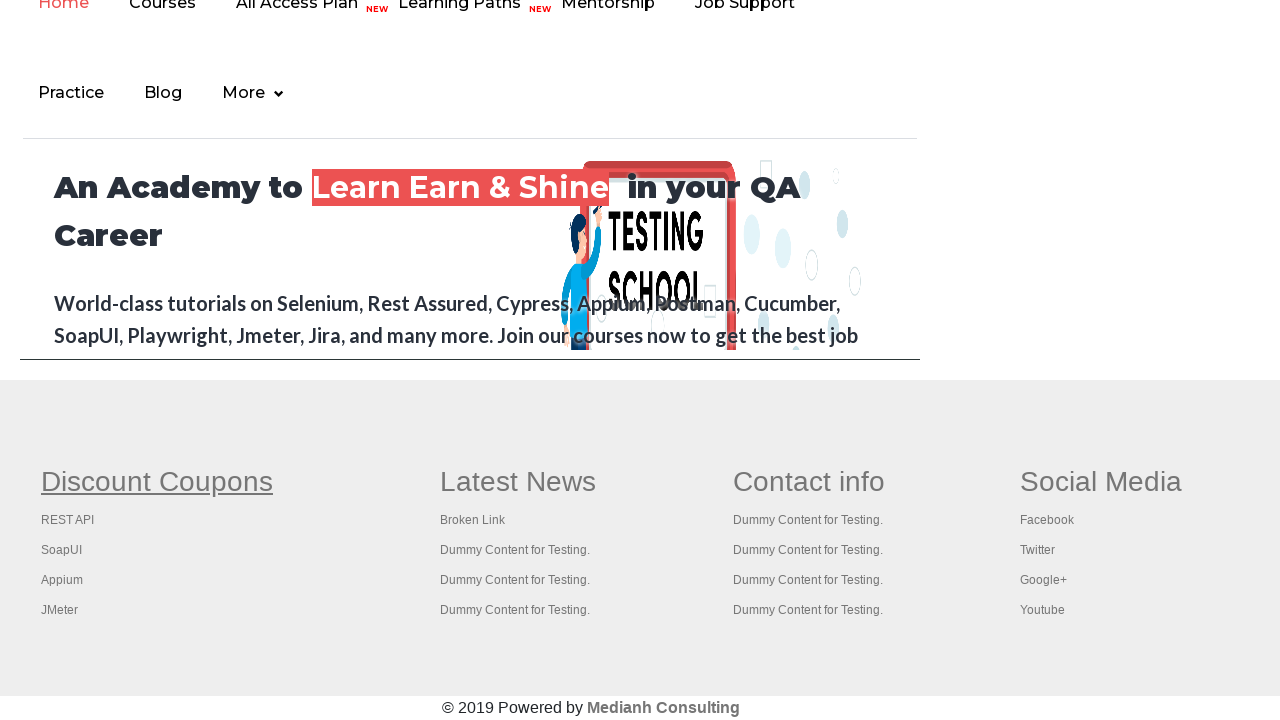

Opened link 2 from first column in new tab using Ctrl+Click at (68, 520) on #gf-BIG >> xpath=//table//tr/td[1]/ul >> a >> nth=1
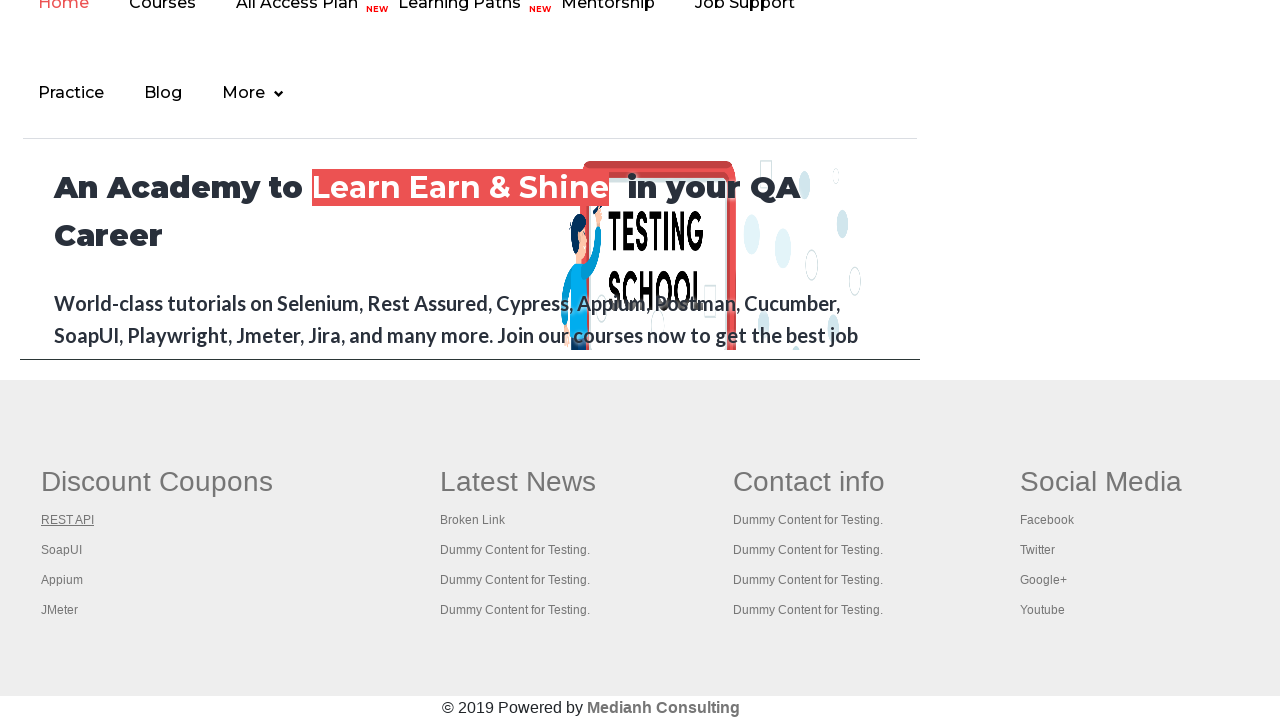

Opened link 3 from first column in new tab using Ctrl+Click at (62, 550) on #gf-BIG >> xpath=//table//tr/td[1]/ul >> a >> nth=2
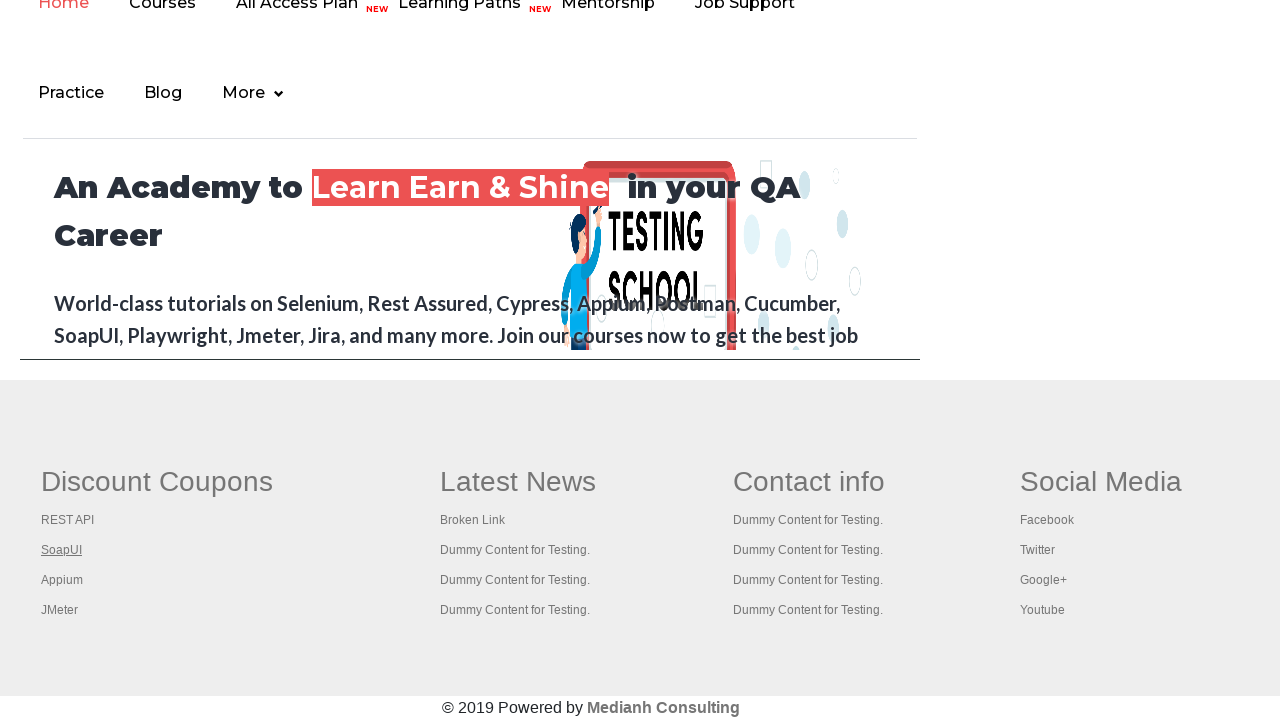

Opened link 4 from first column in new tab using Ctrl+Click at (62, 580) on #gf-BIG >> xpath=//table//tr/td[1]/ul >> a >> nth=3
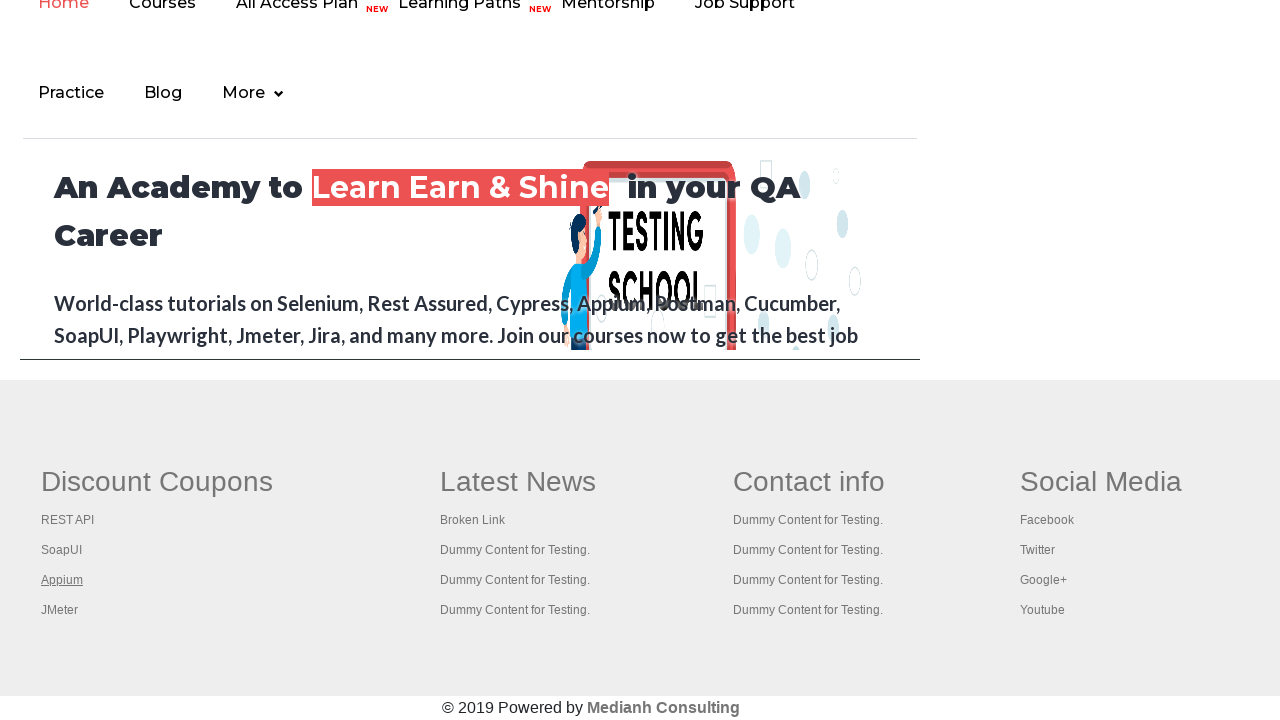

Opened link 5 from first column in new tab using Ctrl+Click at (60, 610) on #gf-BIG >> xpath=//table//tr/td[1]/ul >> a >> nth=4
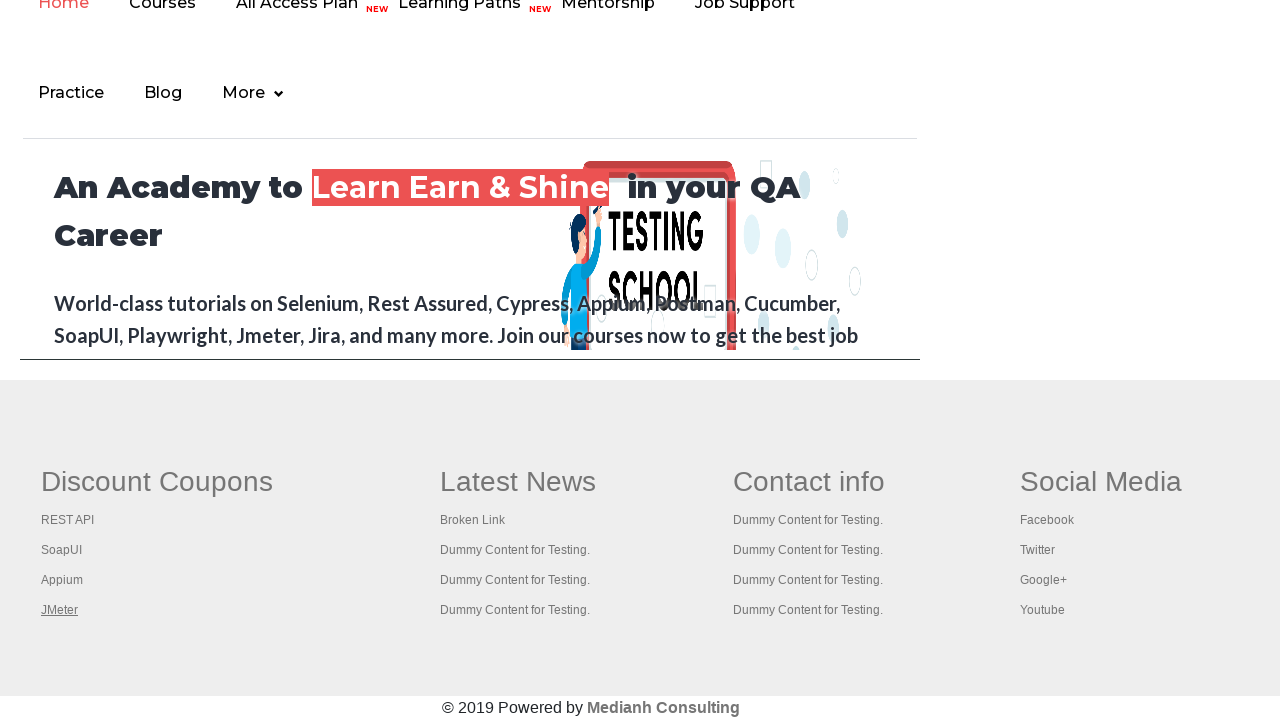

Waited for all tabs to load (2000ms)
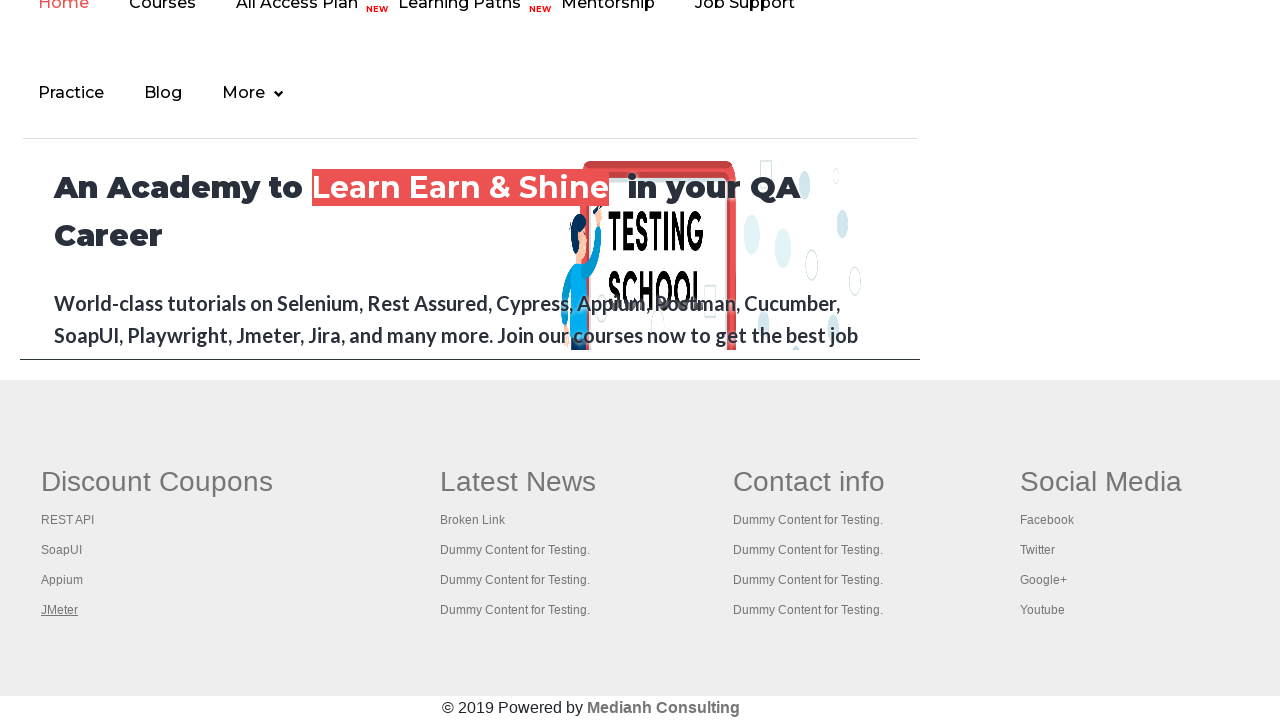

Retrieved all open pages/tabs from context
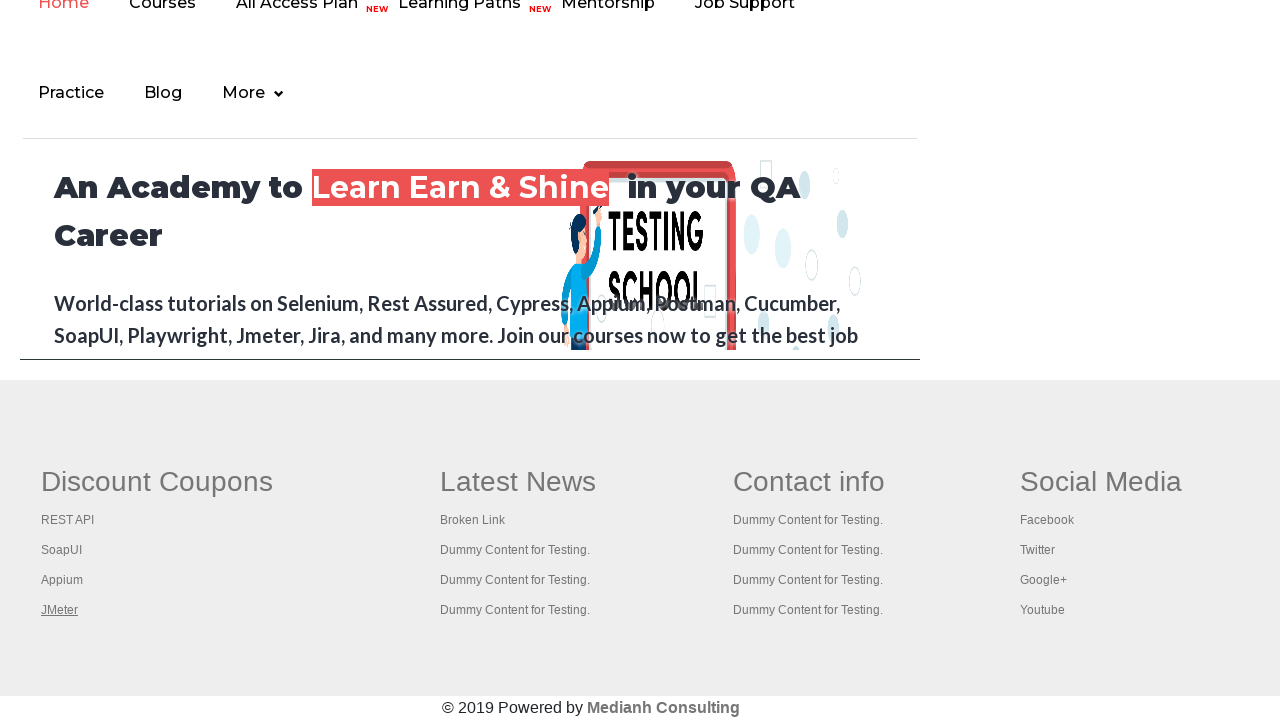

Printed title of open page: 'Practice Page'
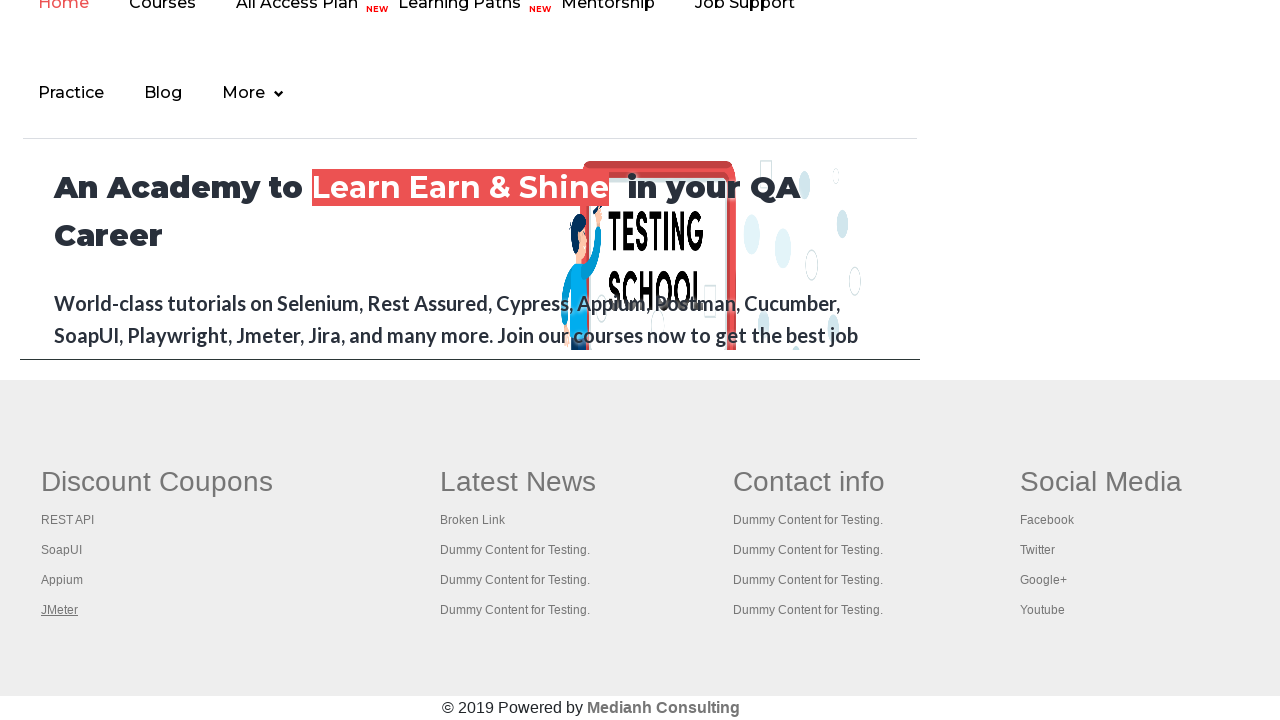

Printed title of open page: 'Practice Page'
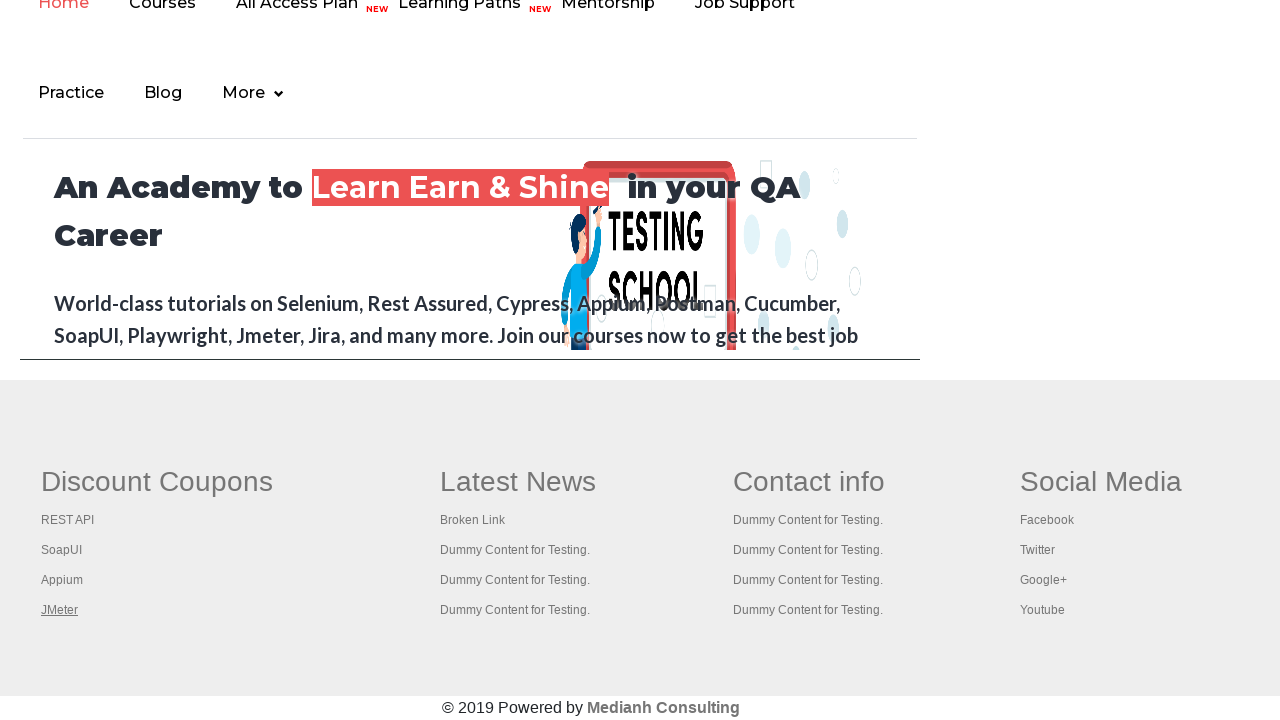

Printed title of open page: 'REST API Tutorial'
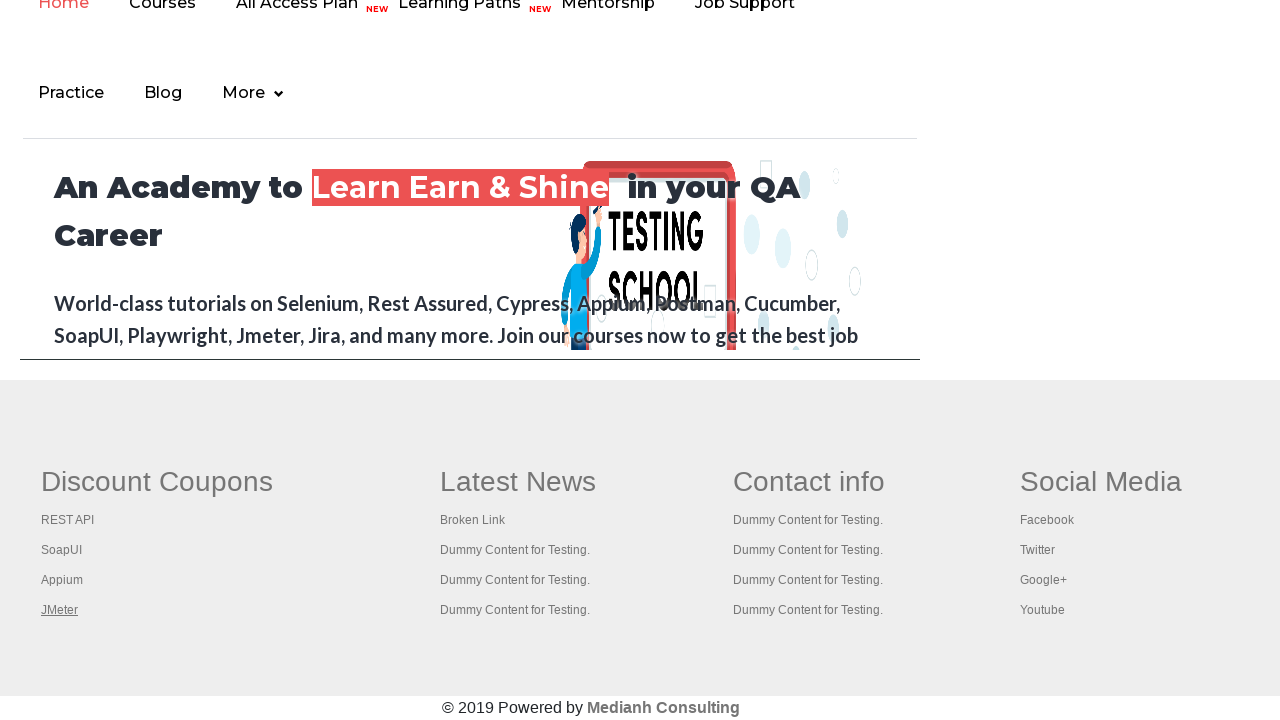

Printed title of open page: 'The World’s Most Popular API Testing Tool | SoapUI'
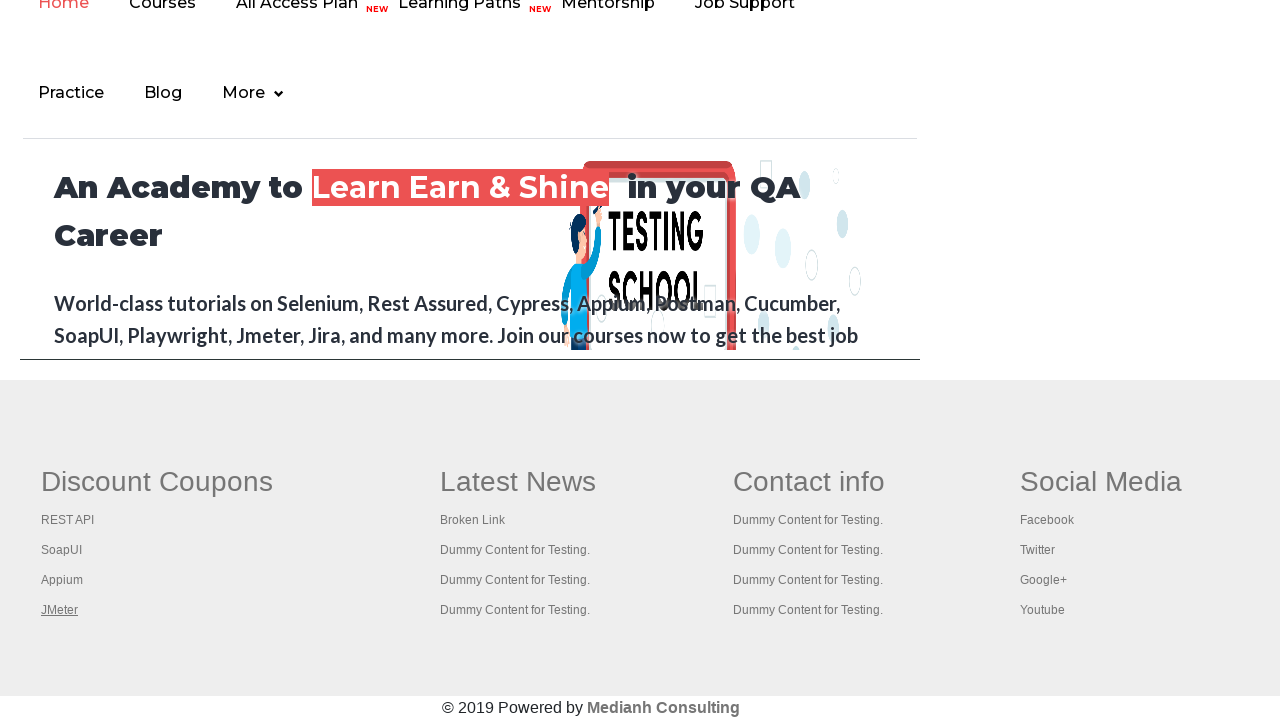

Printed title of open page: 'Appium tutorial for Mobile Apps testing | RahulShetty Academy | Rahul'
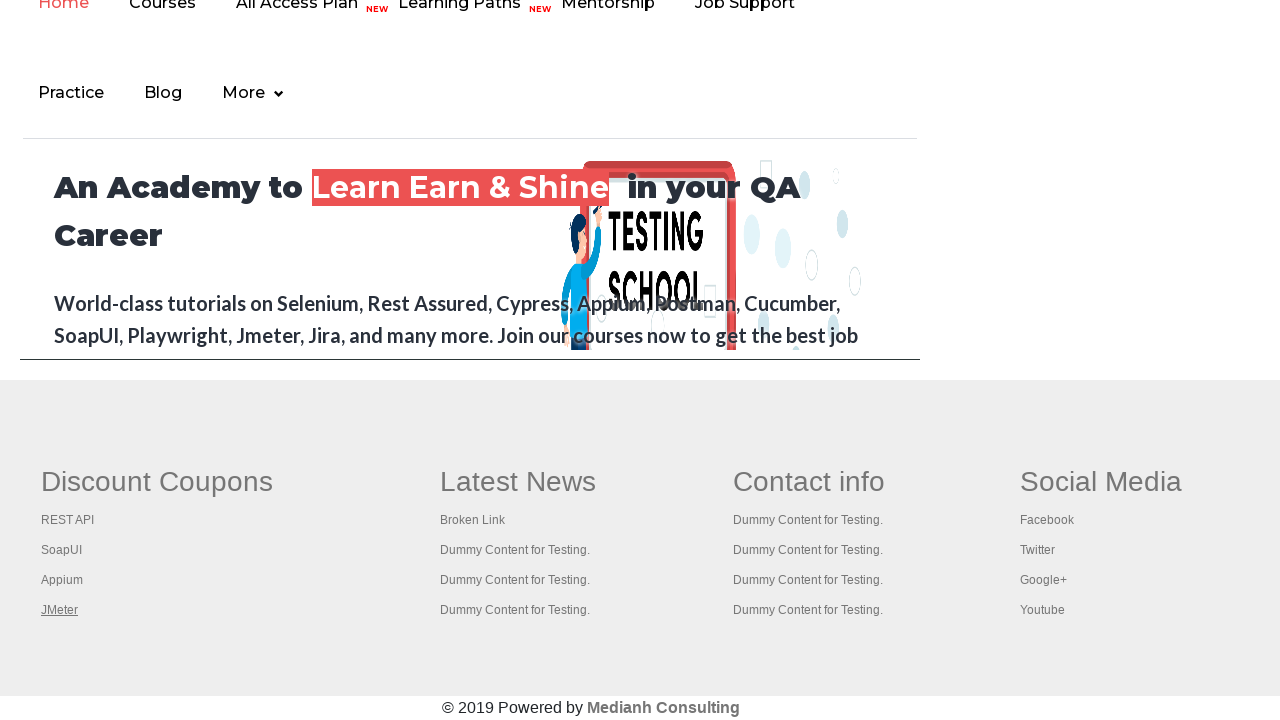

Printed title of open page: 'Apache JMeter - Apache JMeter™'
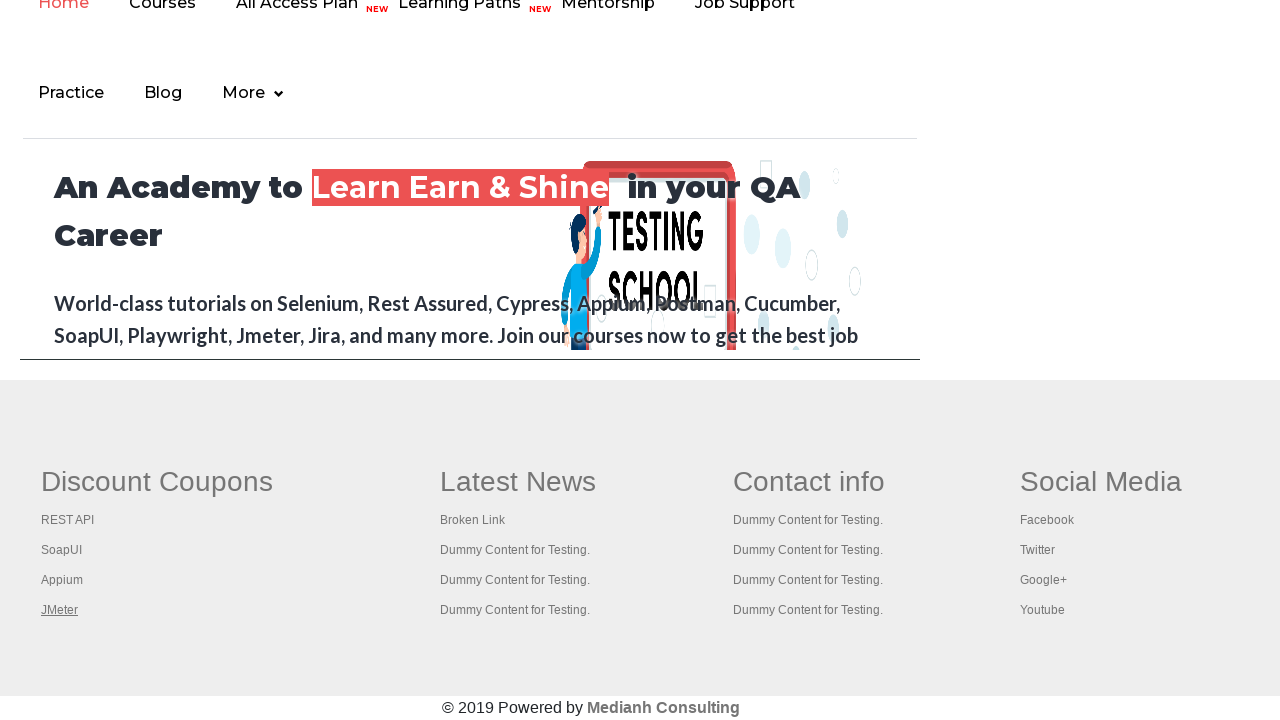

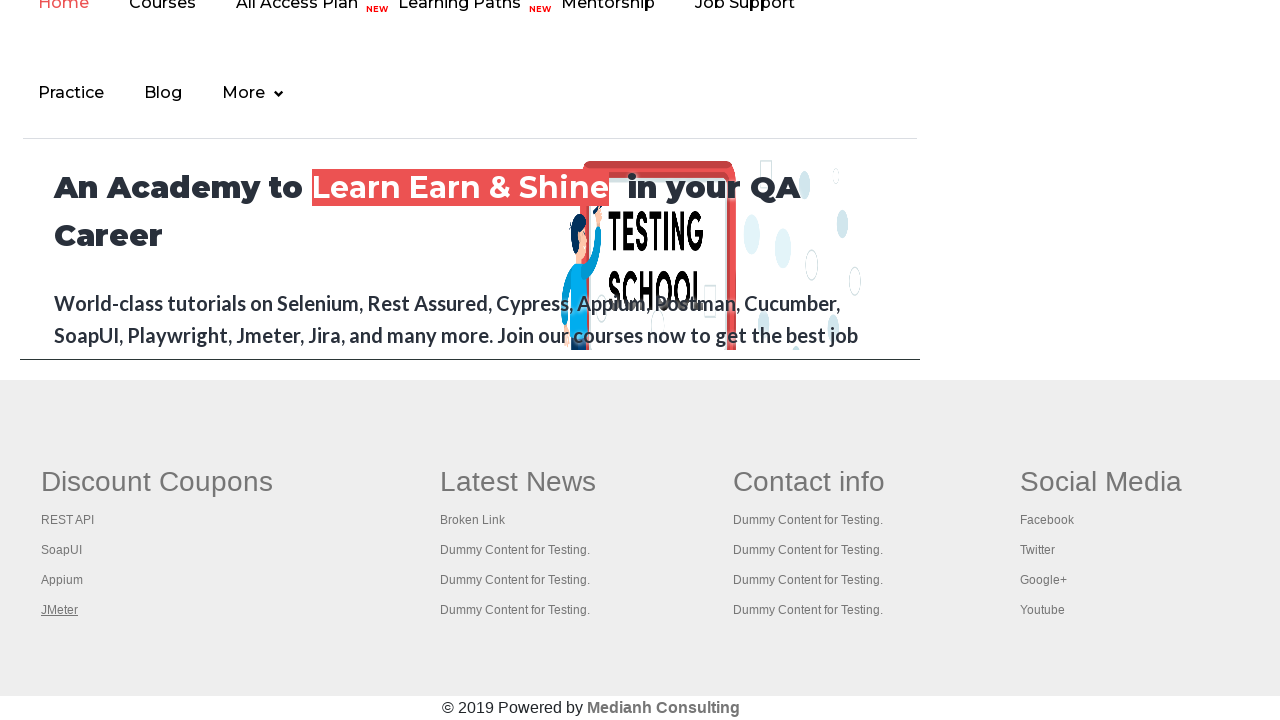